Solves a math challenge by extracting an attribute value from an image, calculating the result, and submitting a form with checkboxes

Starting URL: https://suninjuly.github.io/get_attribute.html

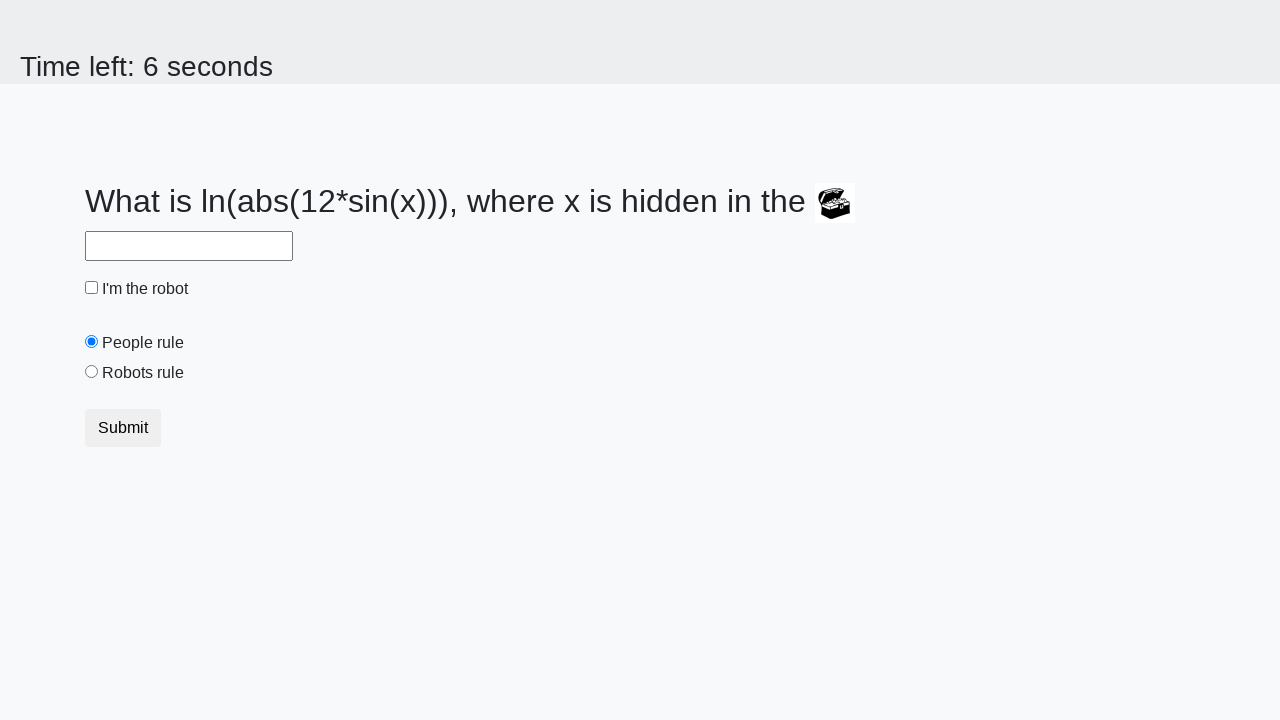

Located treasure image element
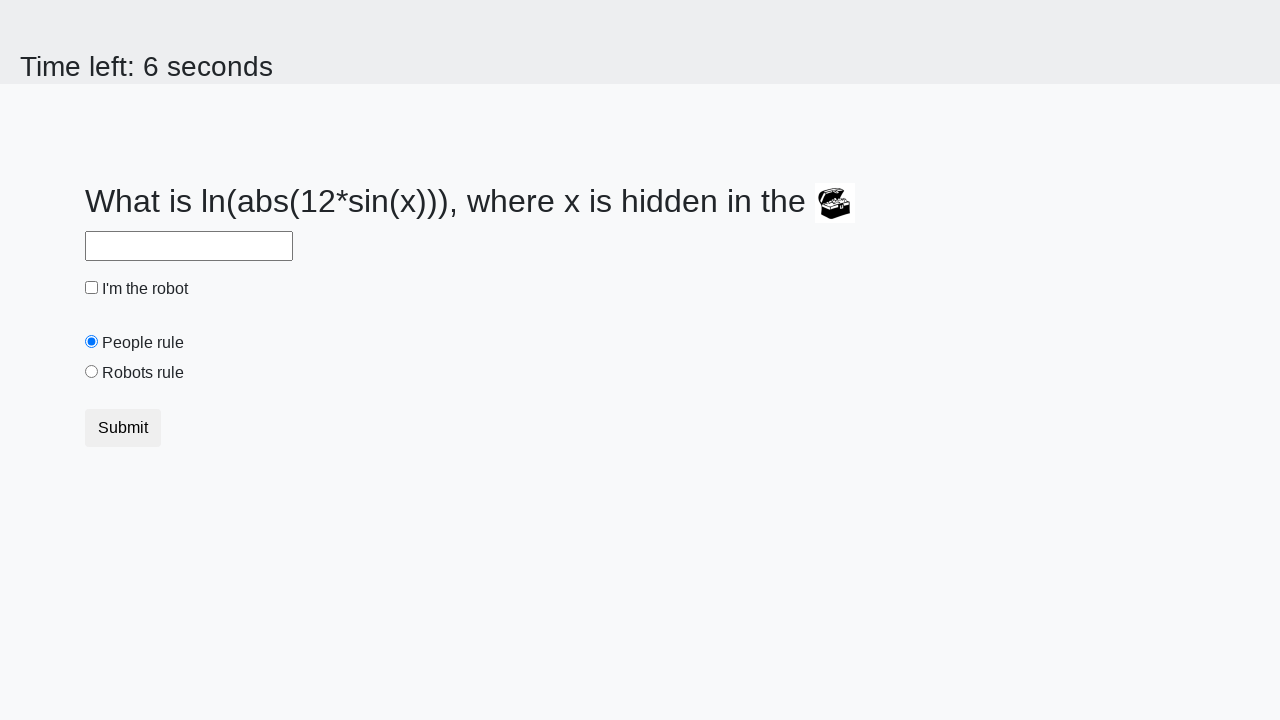

Extracted valuex attribute from image: 904
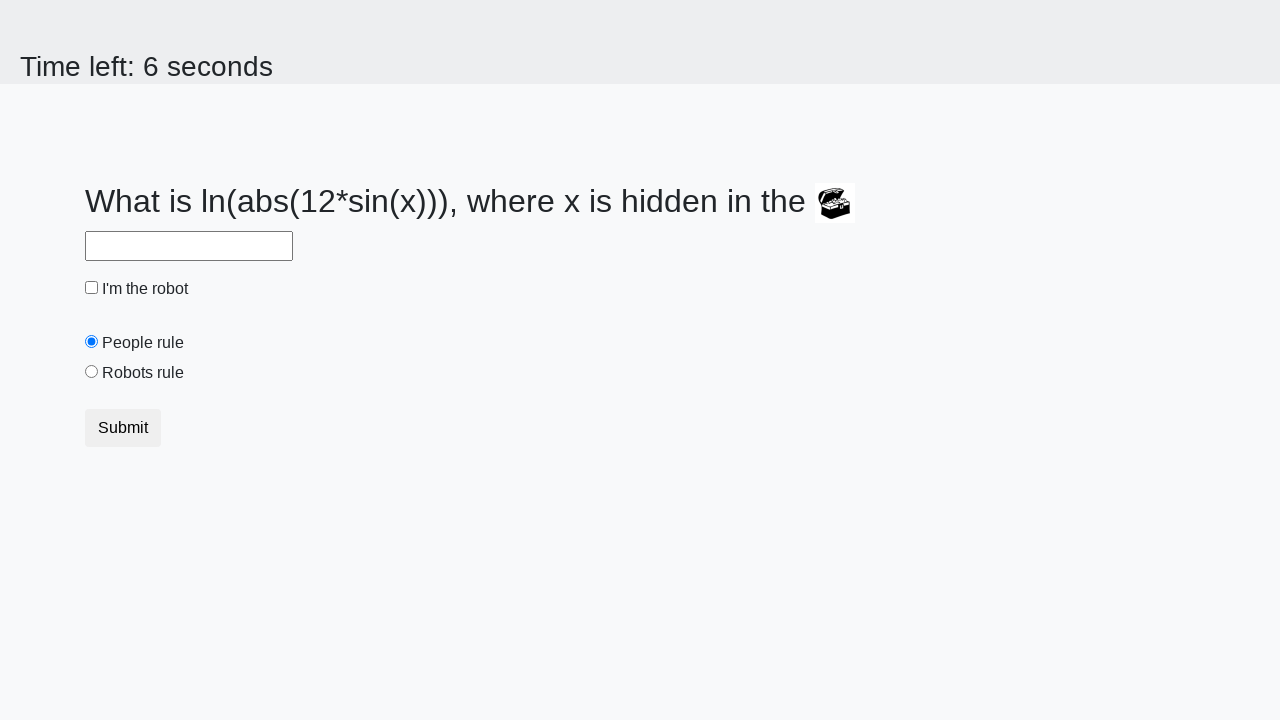

Calculated result using math formula: 2.1315738499955668
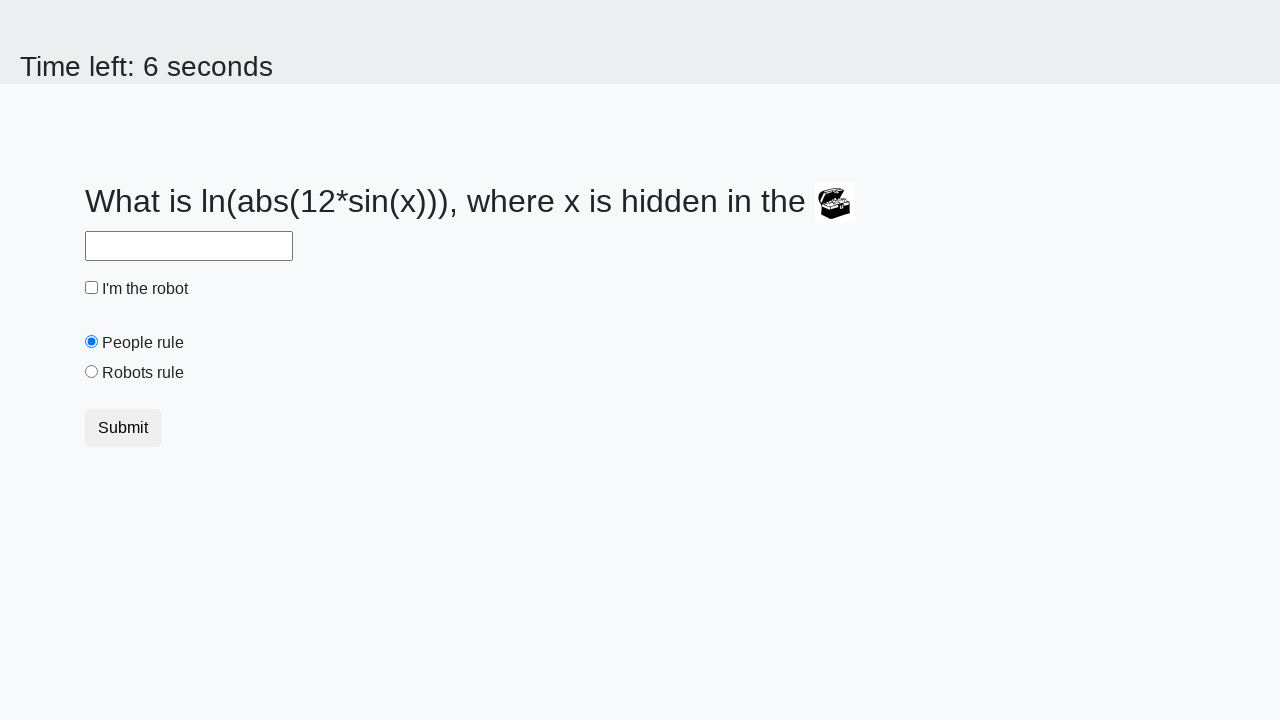

Filled answer field with calculated value: 2.1315738499955668 on input#answer
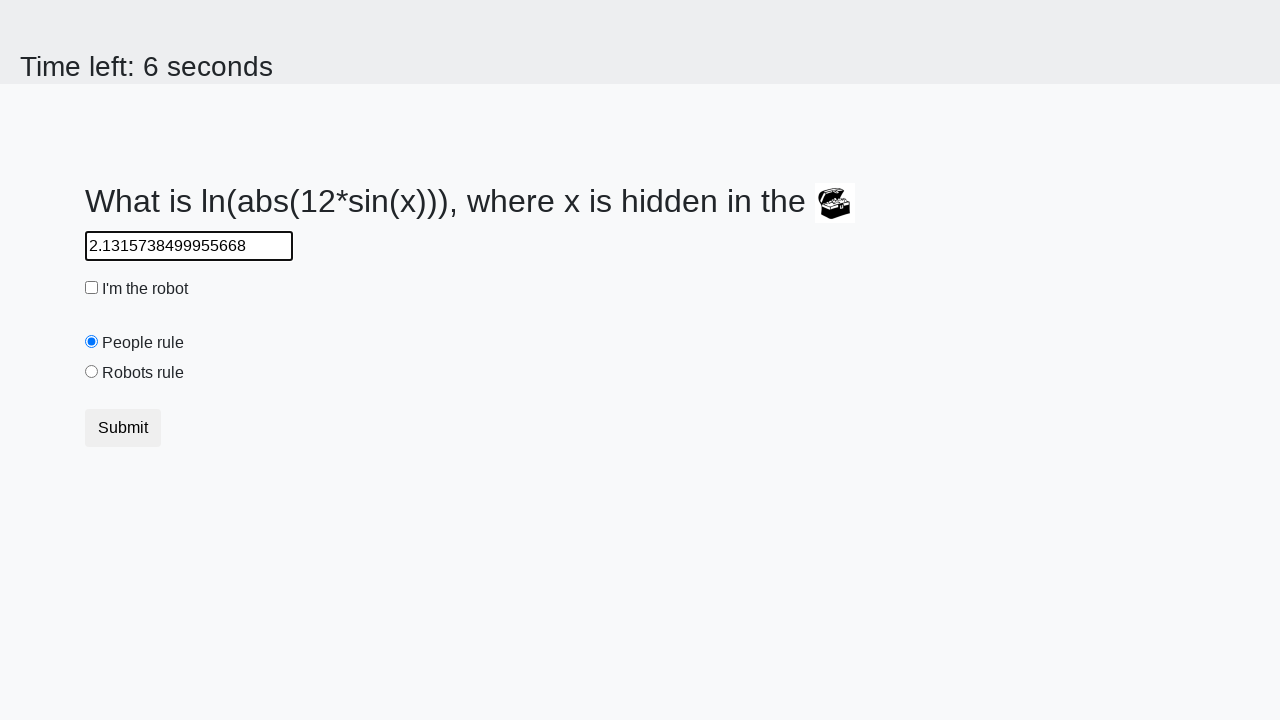

Clicked robotCheckbox checkbox at (92, 288) on input#robotCheckbox
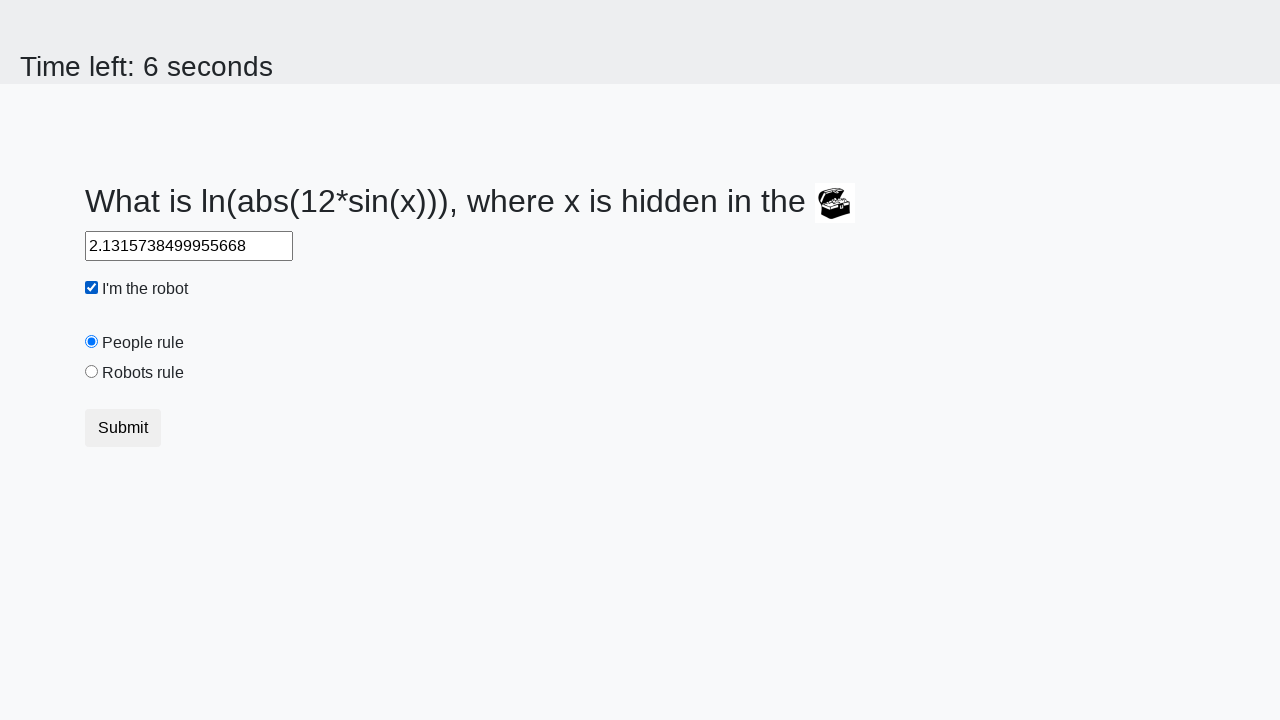

Clicked robotsRule checkbox at (92, 372) on input#robotsRule
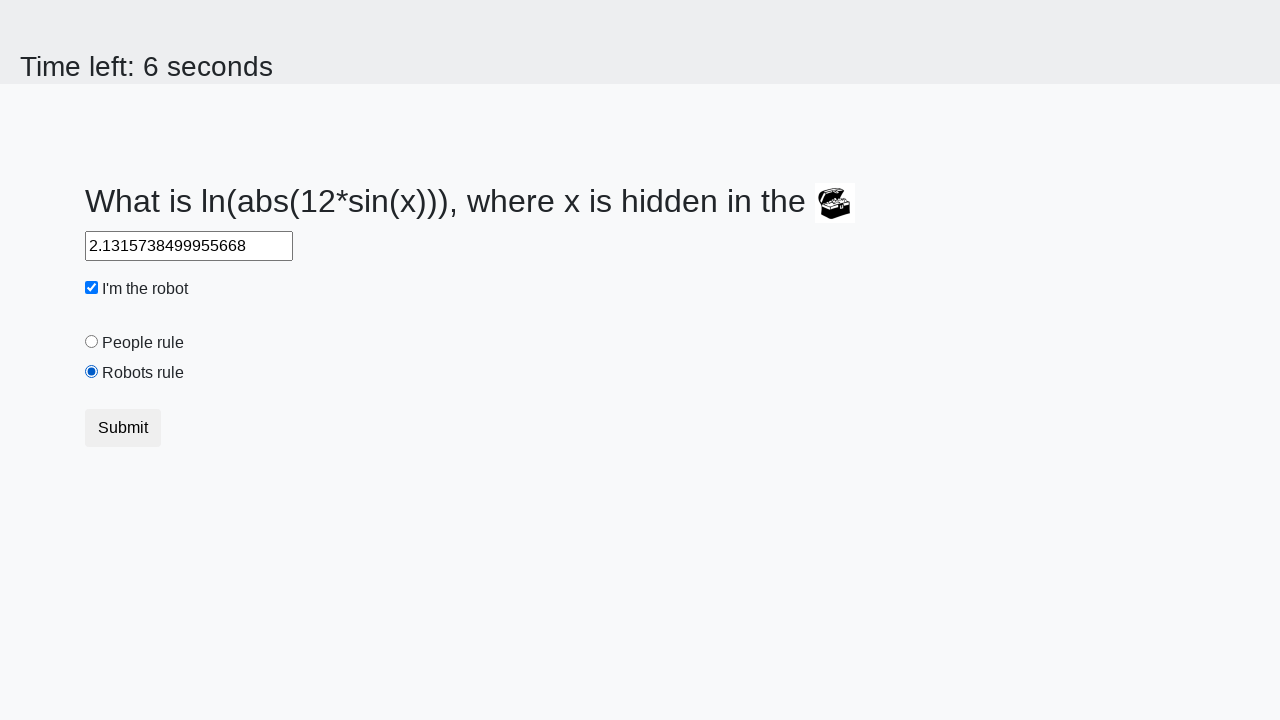

Clicked submit button to complete the challenge at (123, 428) on button[type='submit']
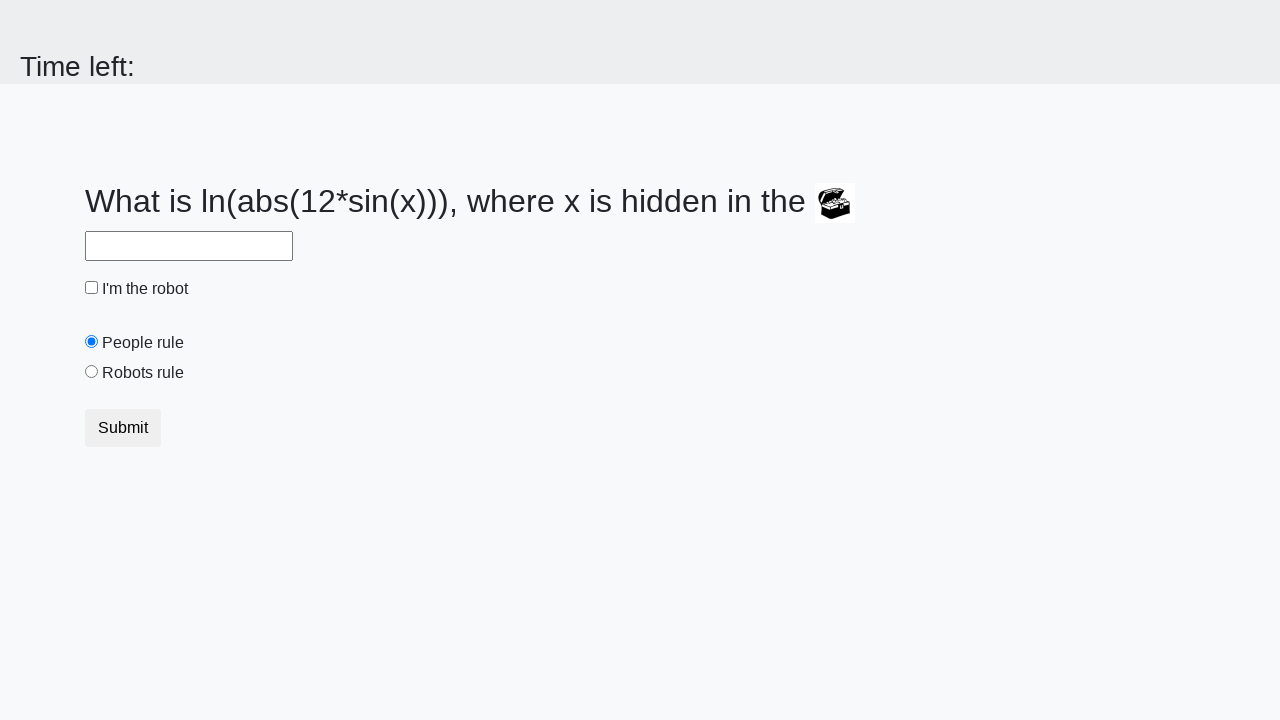

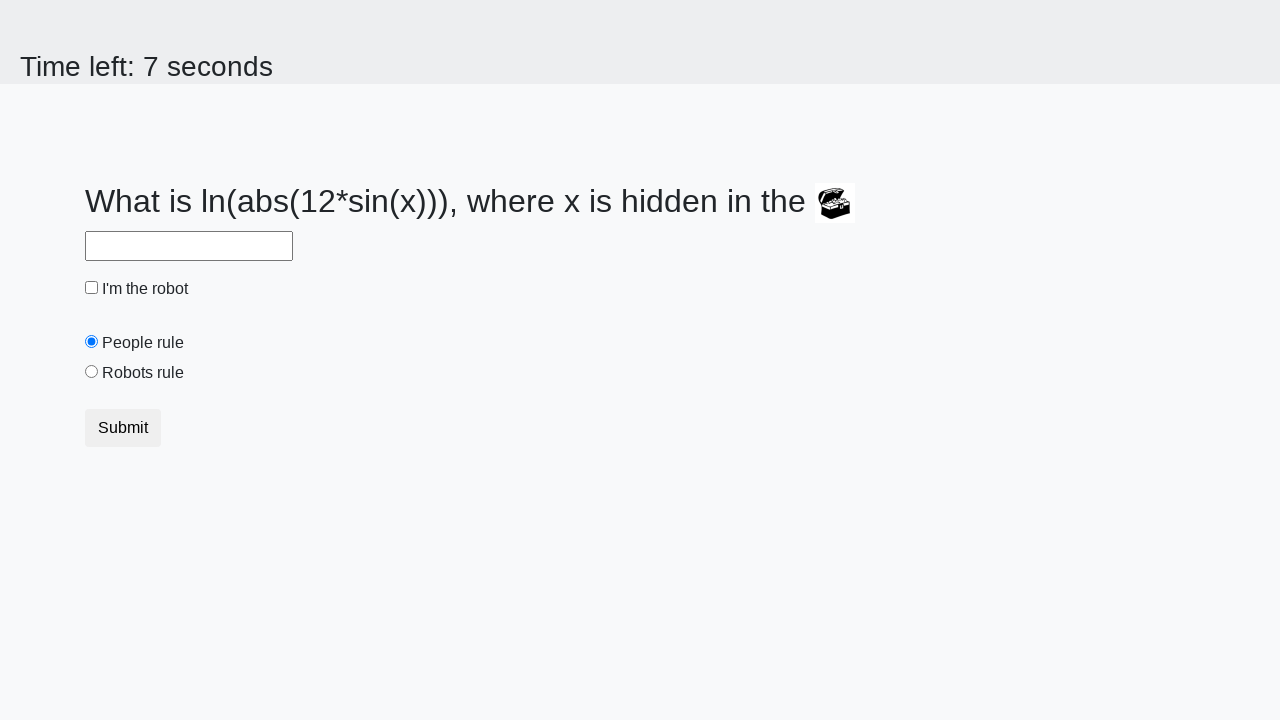